Tests XSS protection on a login form by attempting to inject a script payload into username and password fields

Starting URL: https://parabank.parasoft.com/parabank/index.htm

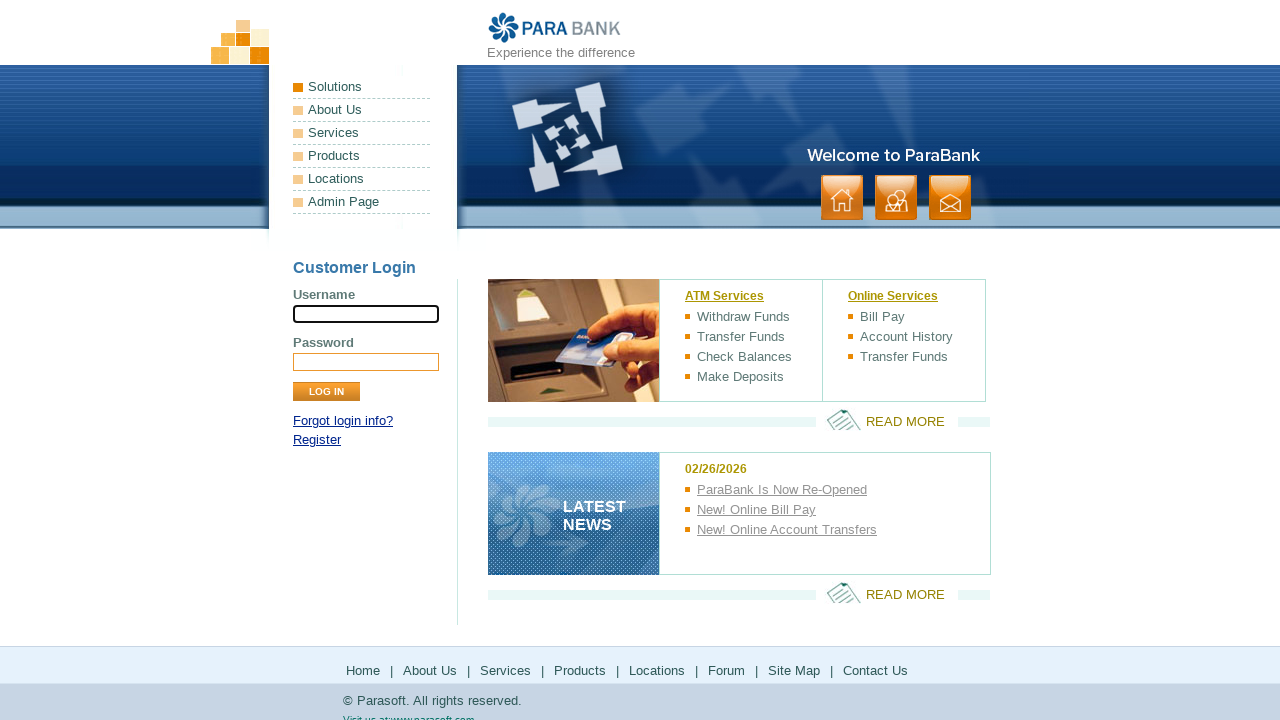

Navigated to ParaBank login page
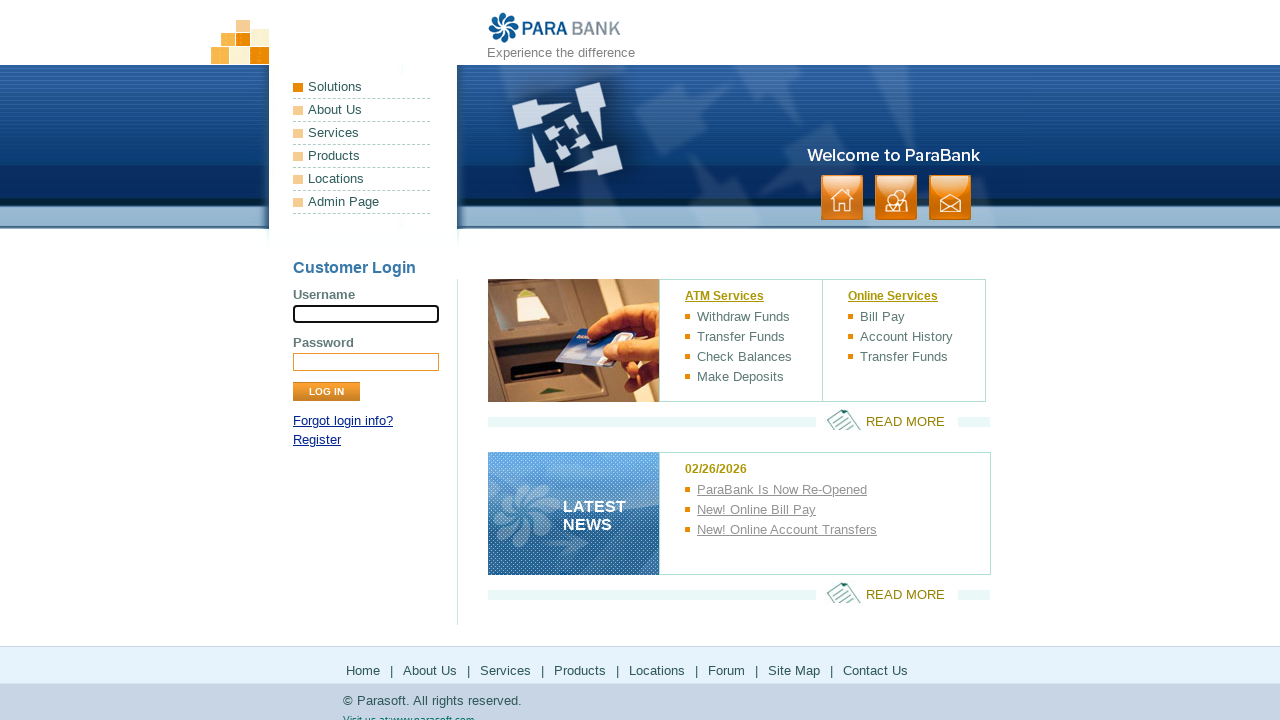

Filled username field with XSS payload: <script>alert("XSS")</script> on input[name='username']
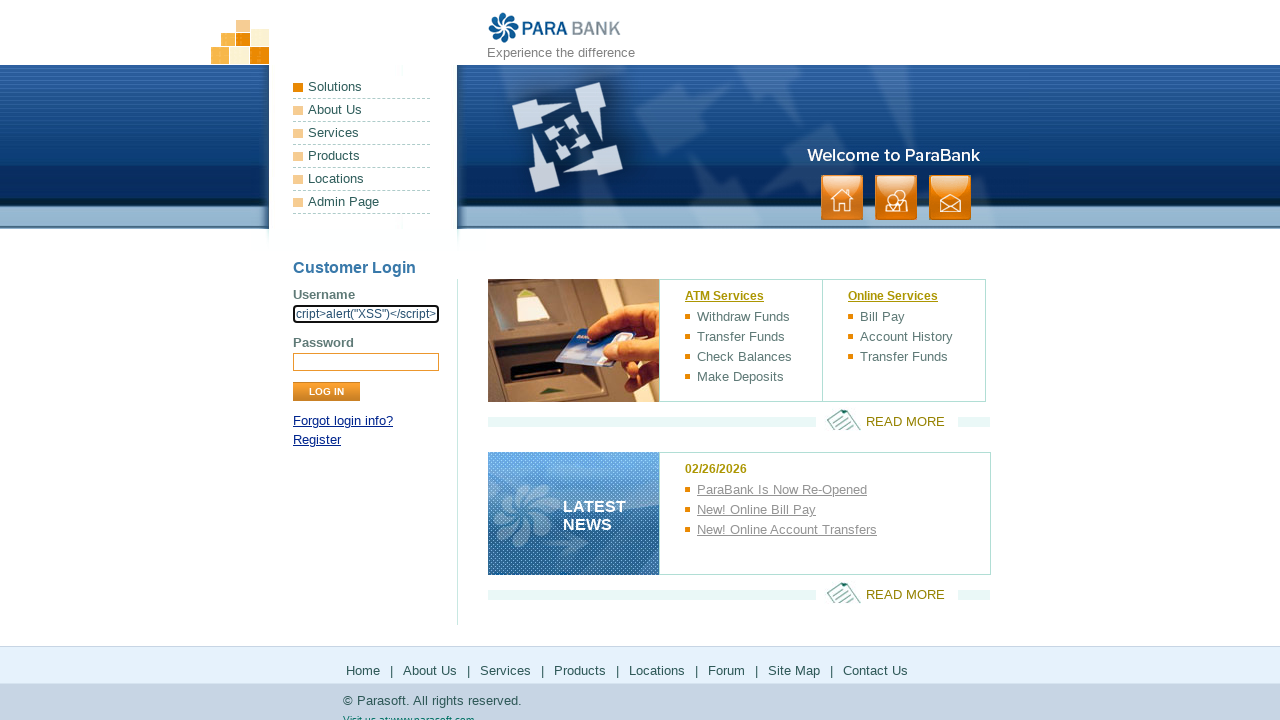

Filled password field with test password on input[name='password']
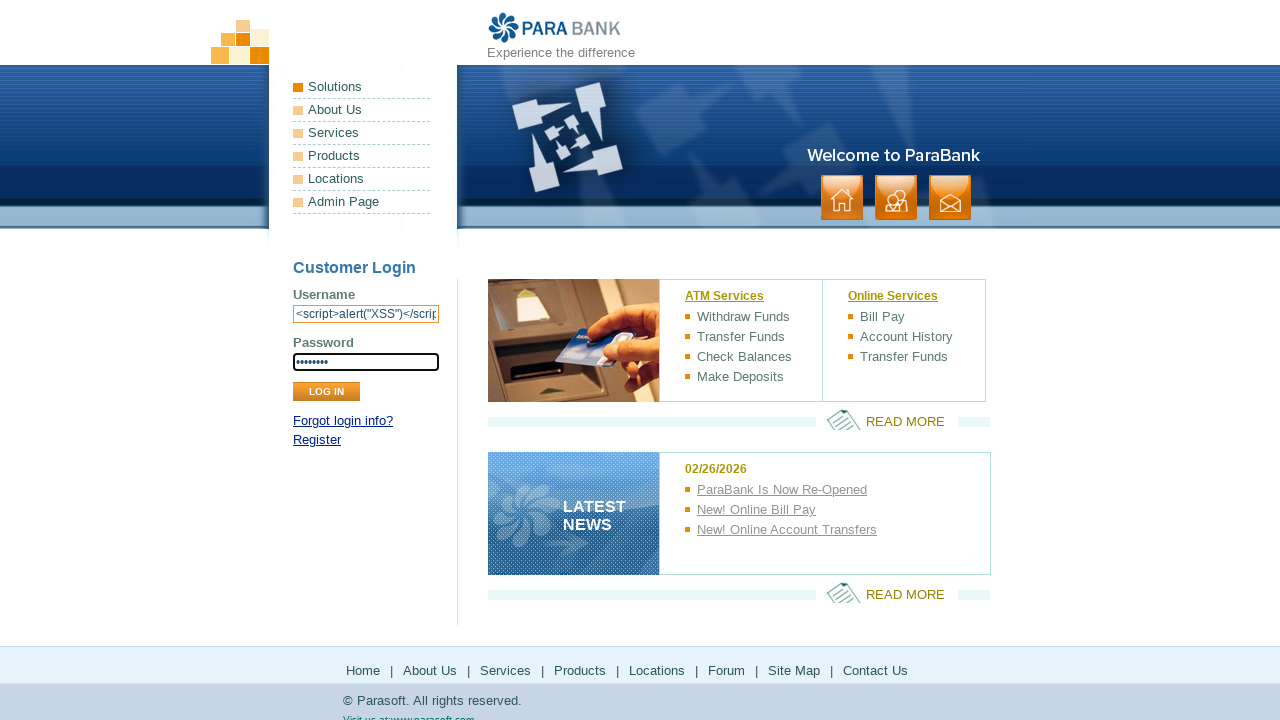

Pressed Enter to submit login form on input[name='password']
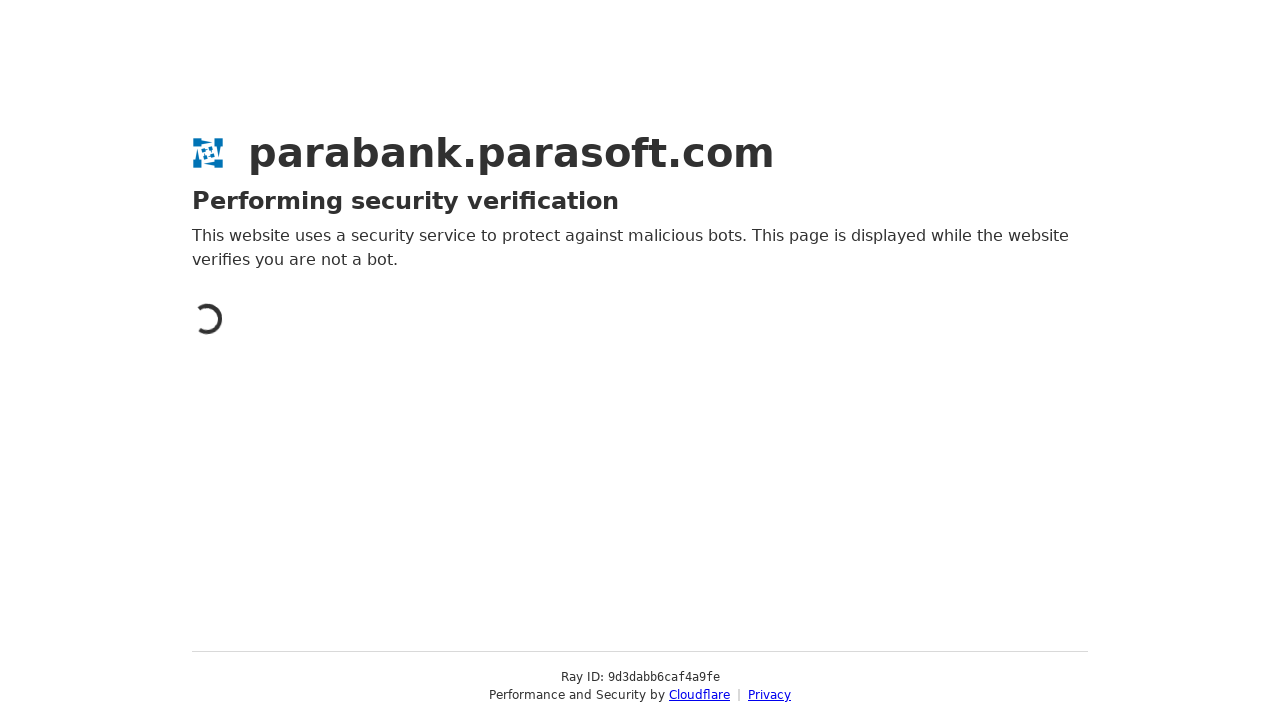

Waited 2 seconds to observe if XSS alert would appear
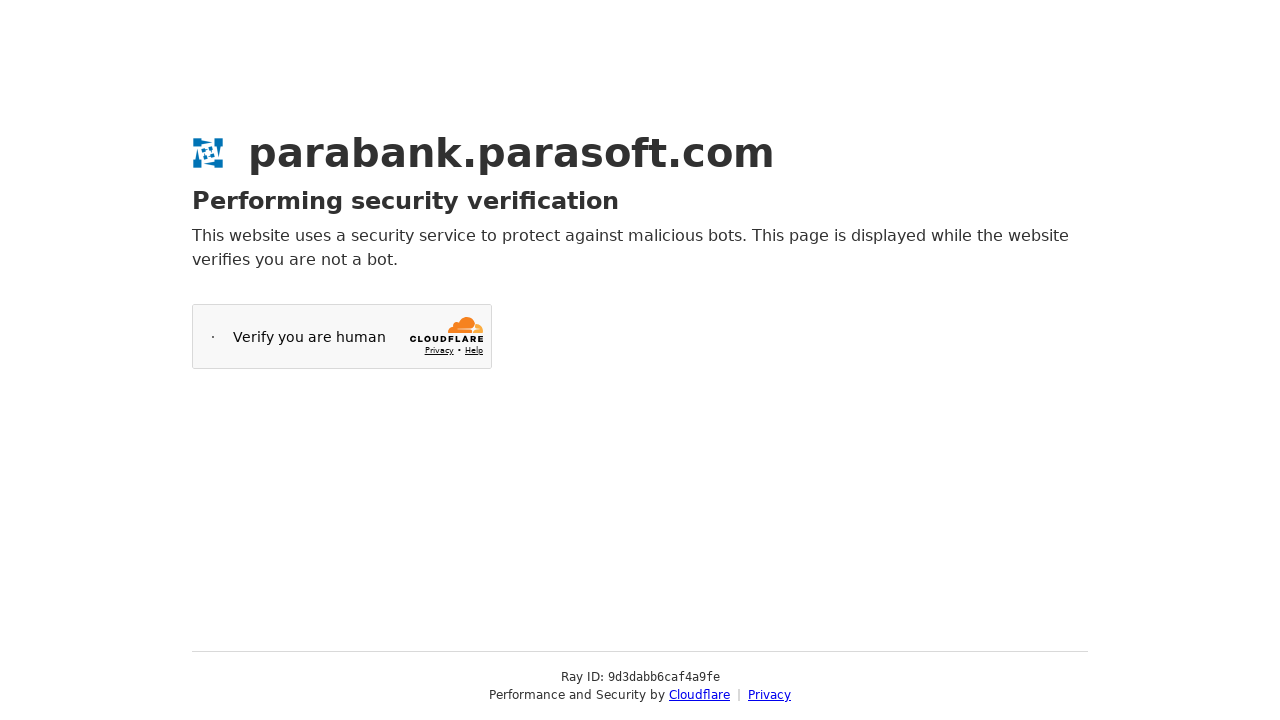

Set up dialog handler to dismiss any alert dialogs
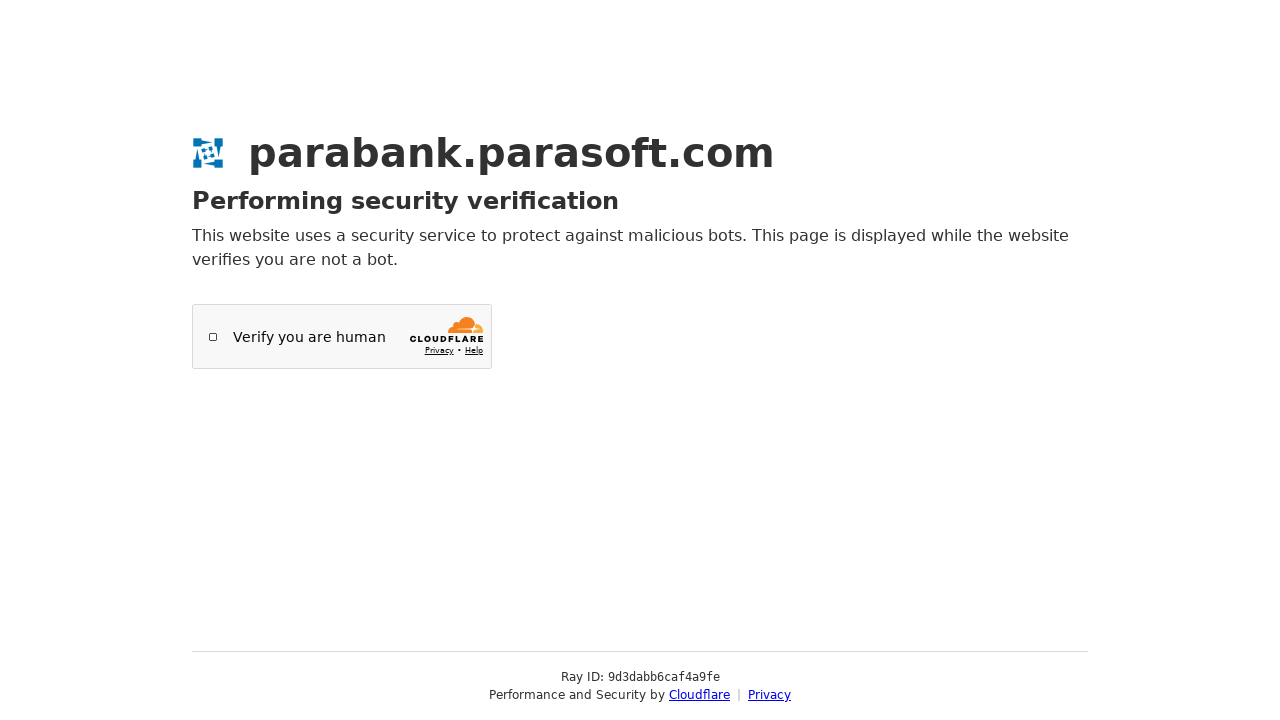

Waited 1 second for dialog handling
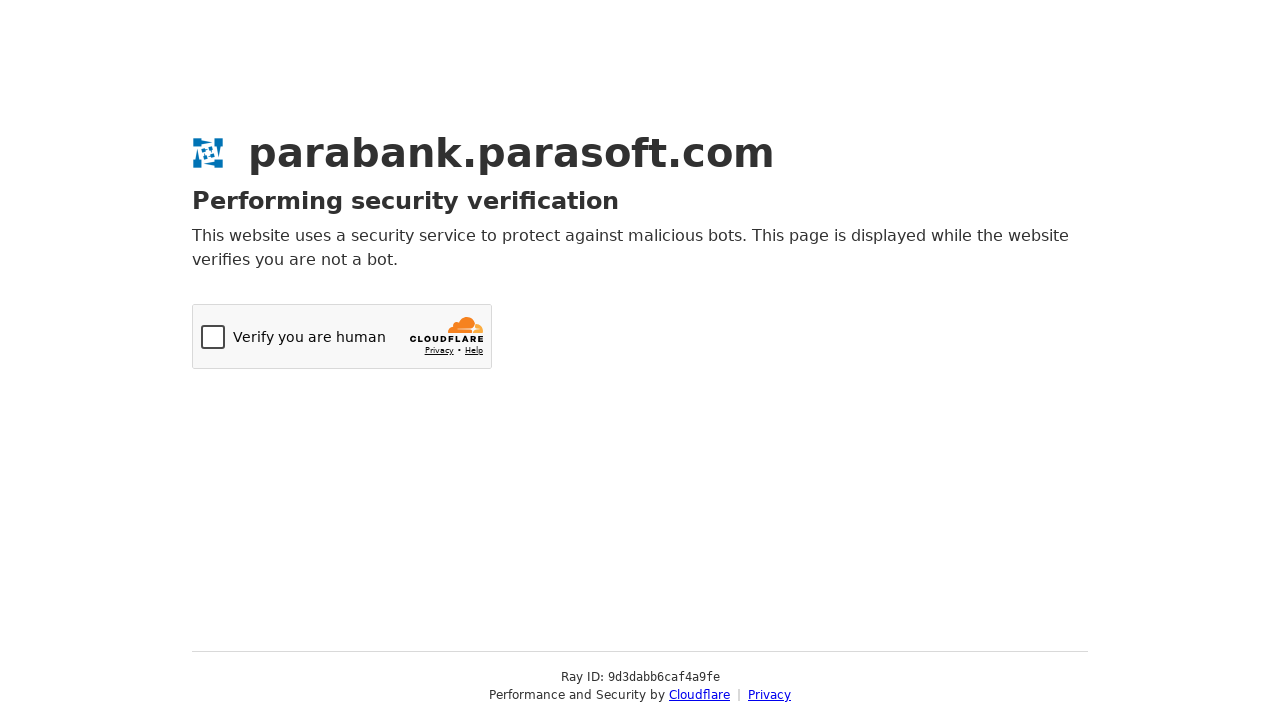

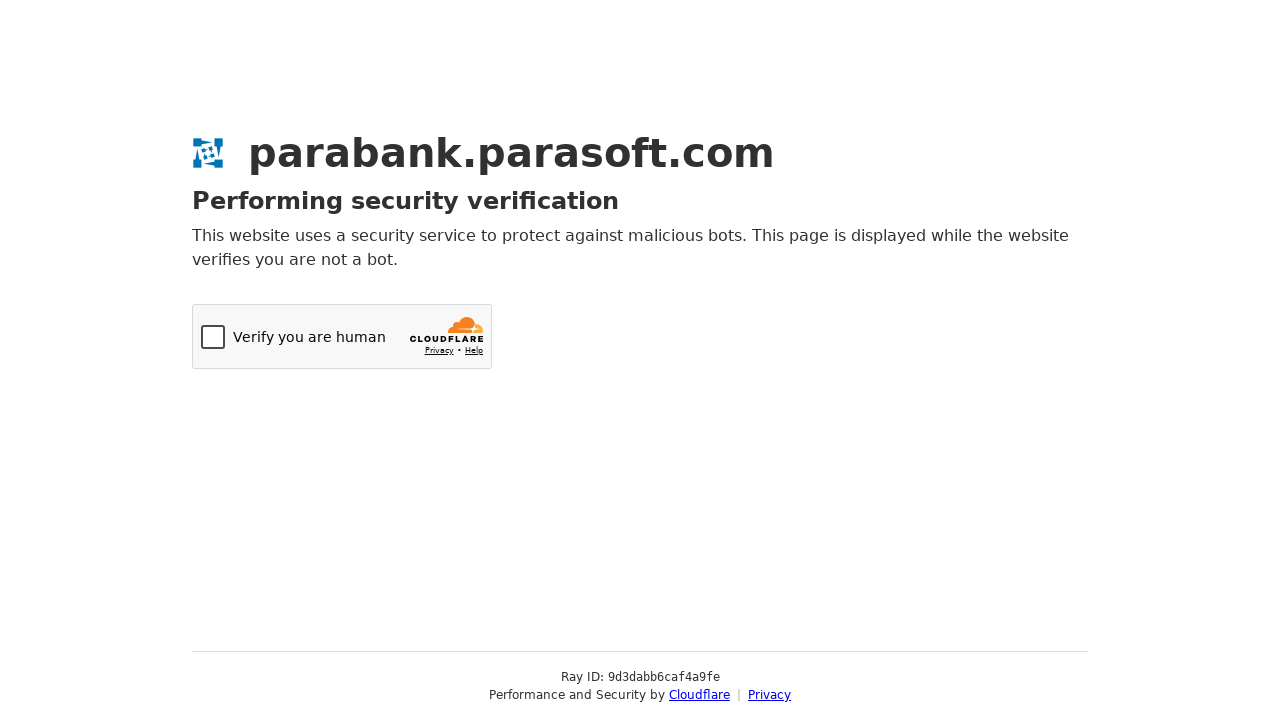